Tests different button interaction types including double-click, right-click (context click), and regular click on the buttons demo page

Starting URL: https://demoqa.com/buttons

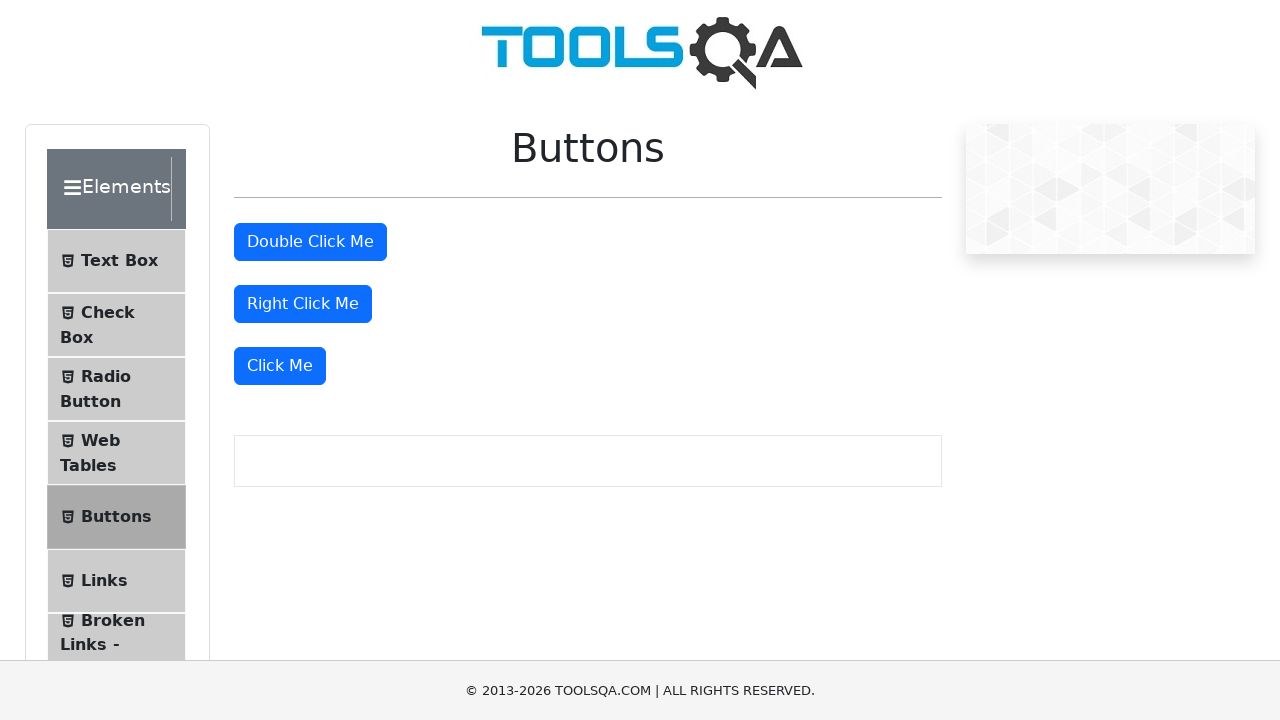

Waited for primary buttons to load
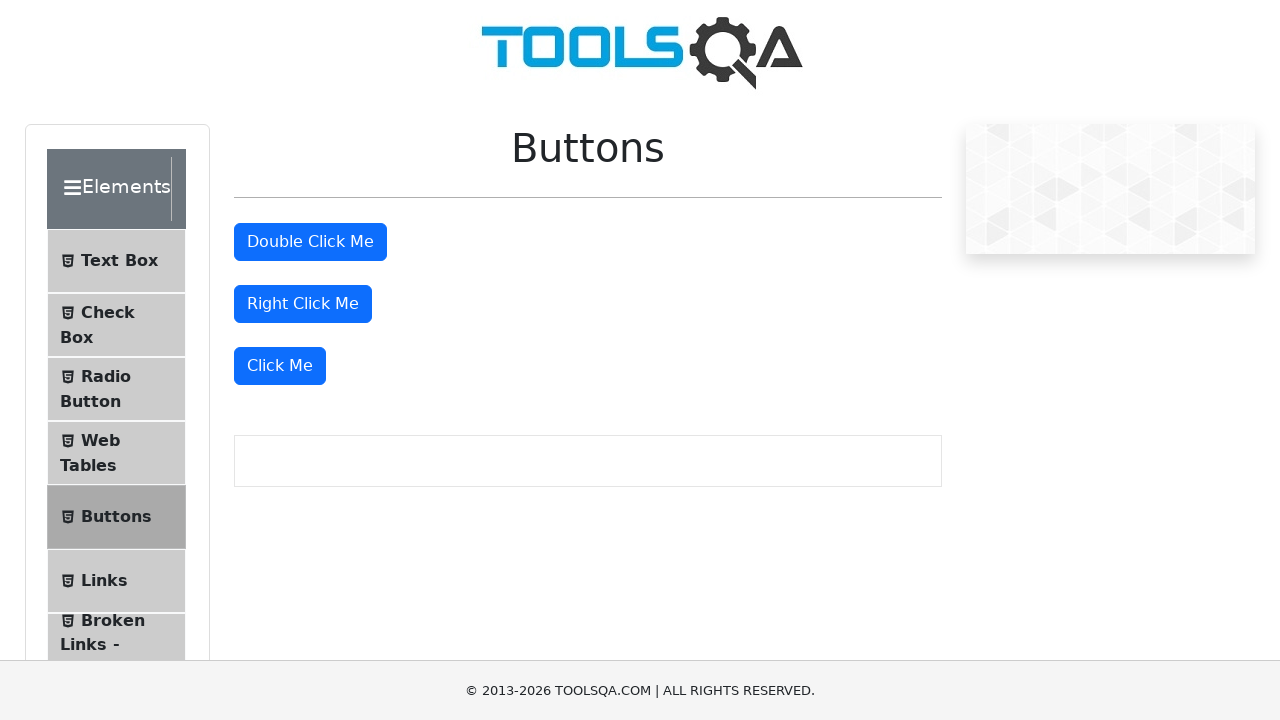

Located all primary buttons
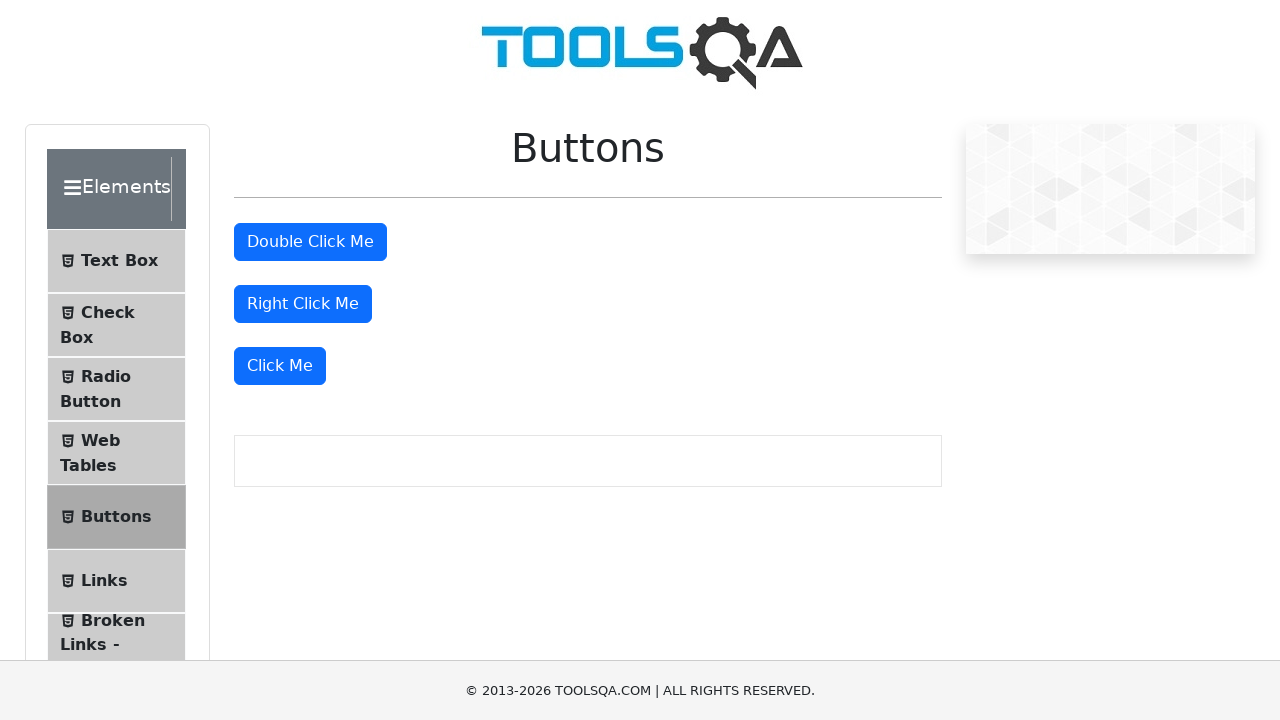

Double-clicked the first button at (310, 242) on .btn-primary >> nth=0
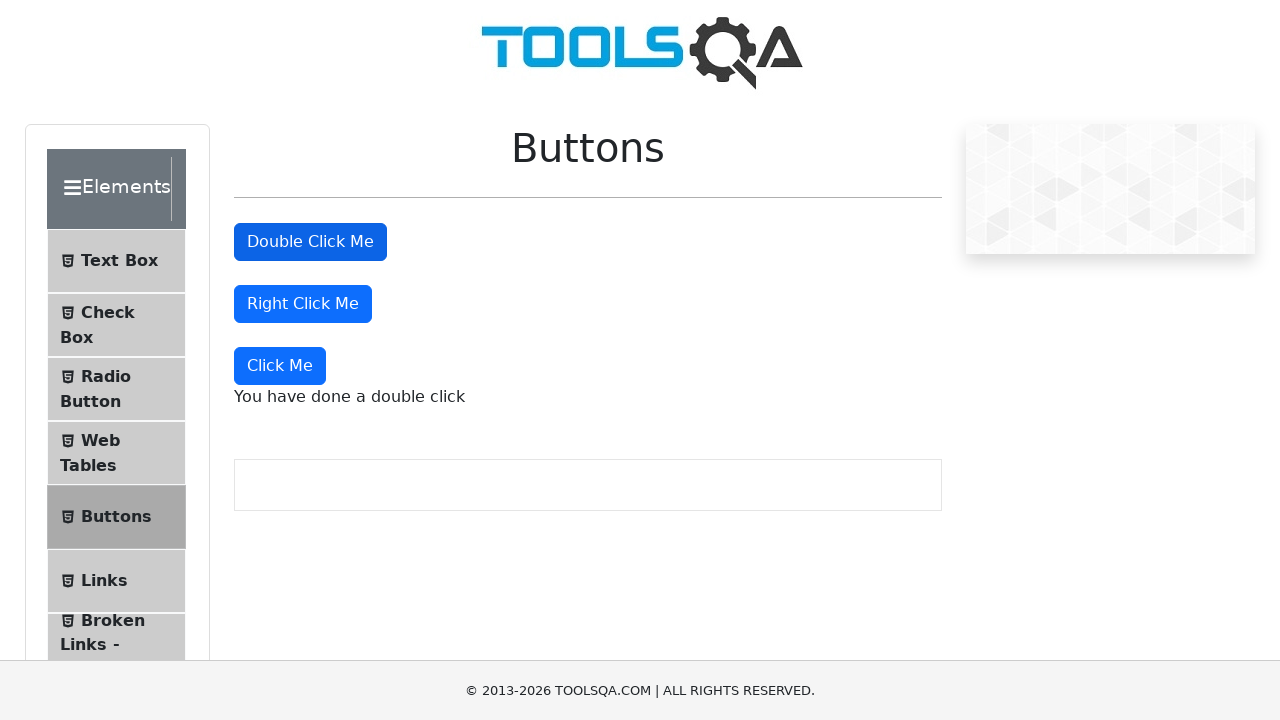

Right-clicked the second button to open context menu at (303, 304) on .btn-primary >> nth=1
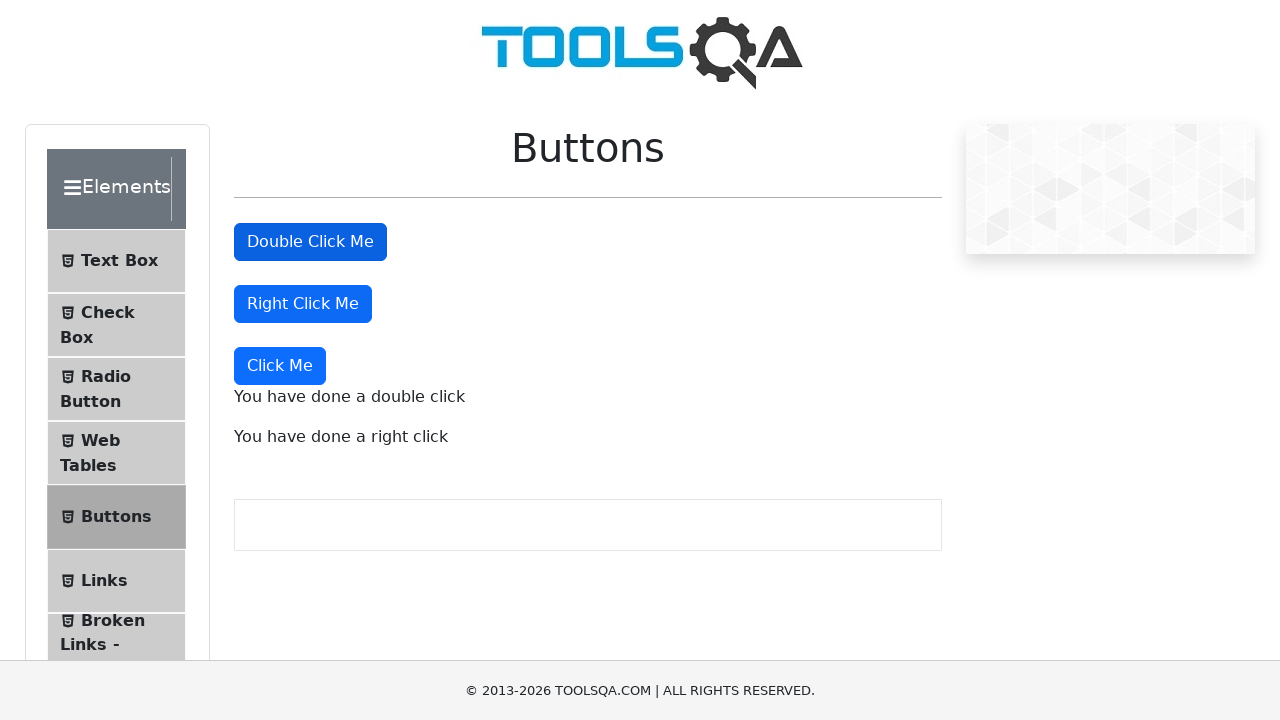

Clicked the third button at (280, 366) on .btn-primary >> nth=2
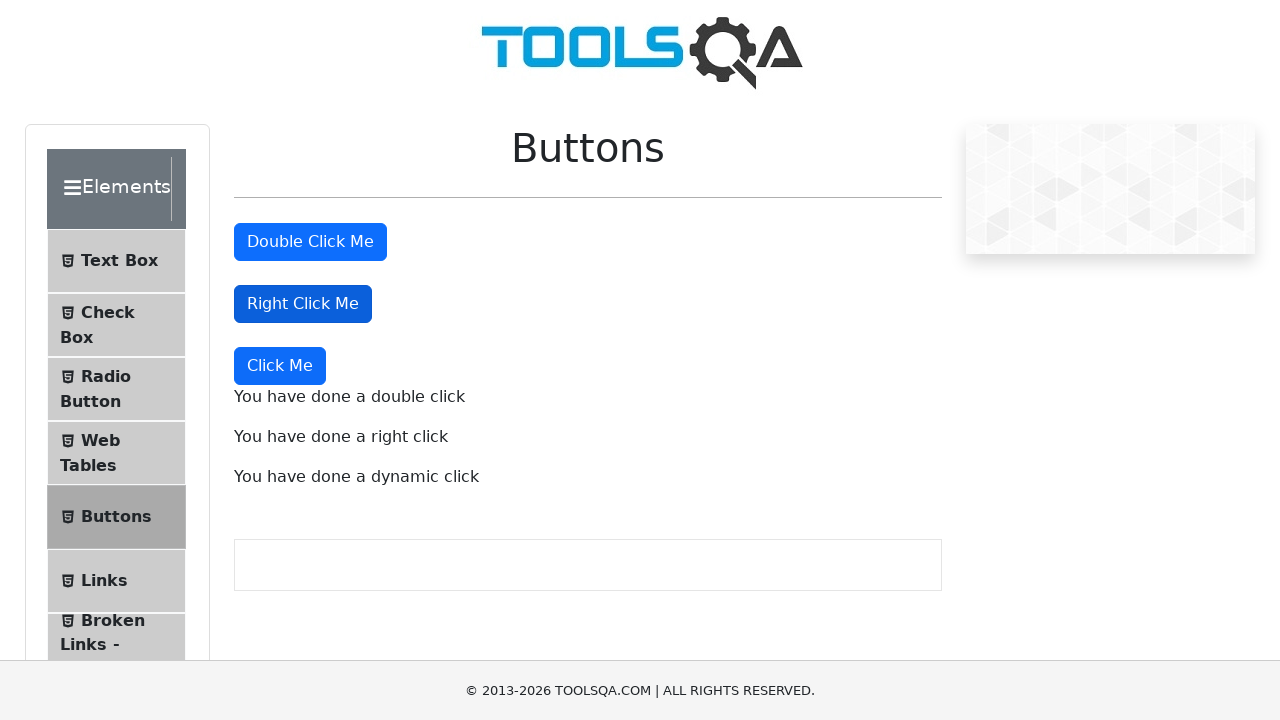

Button interaction results appeared
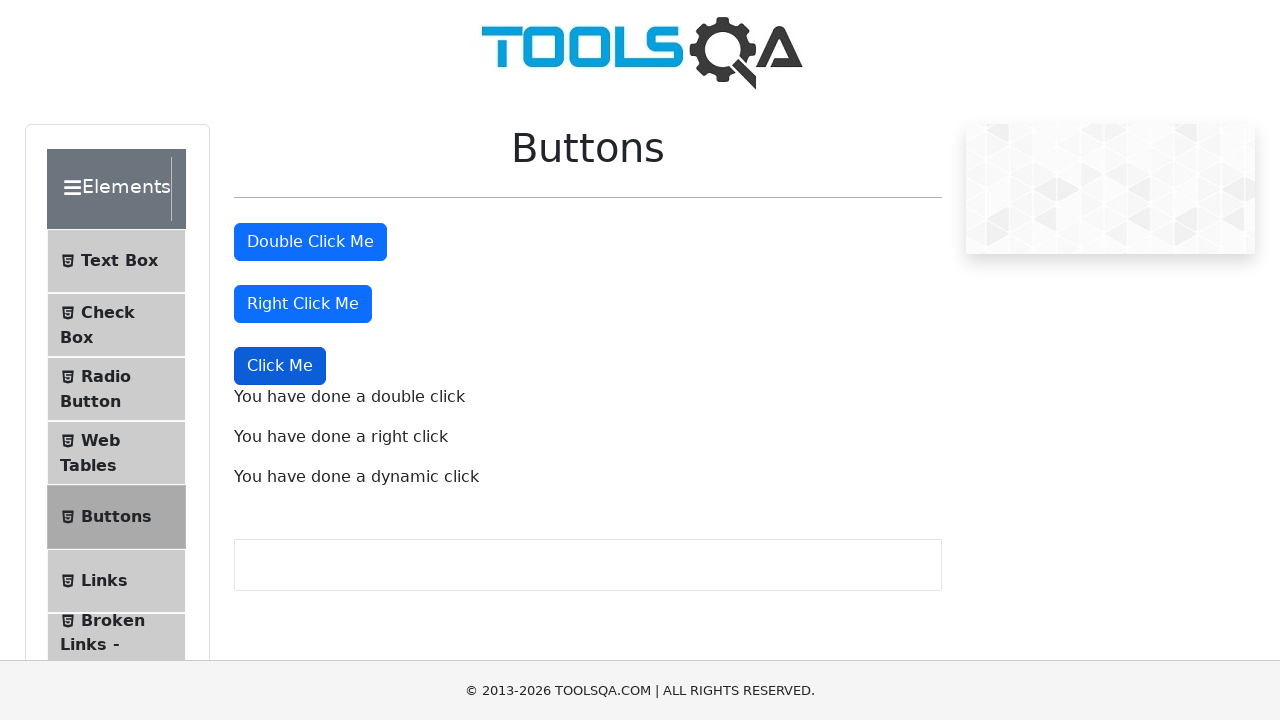

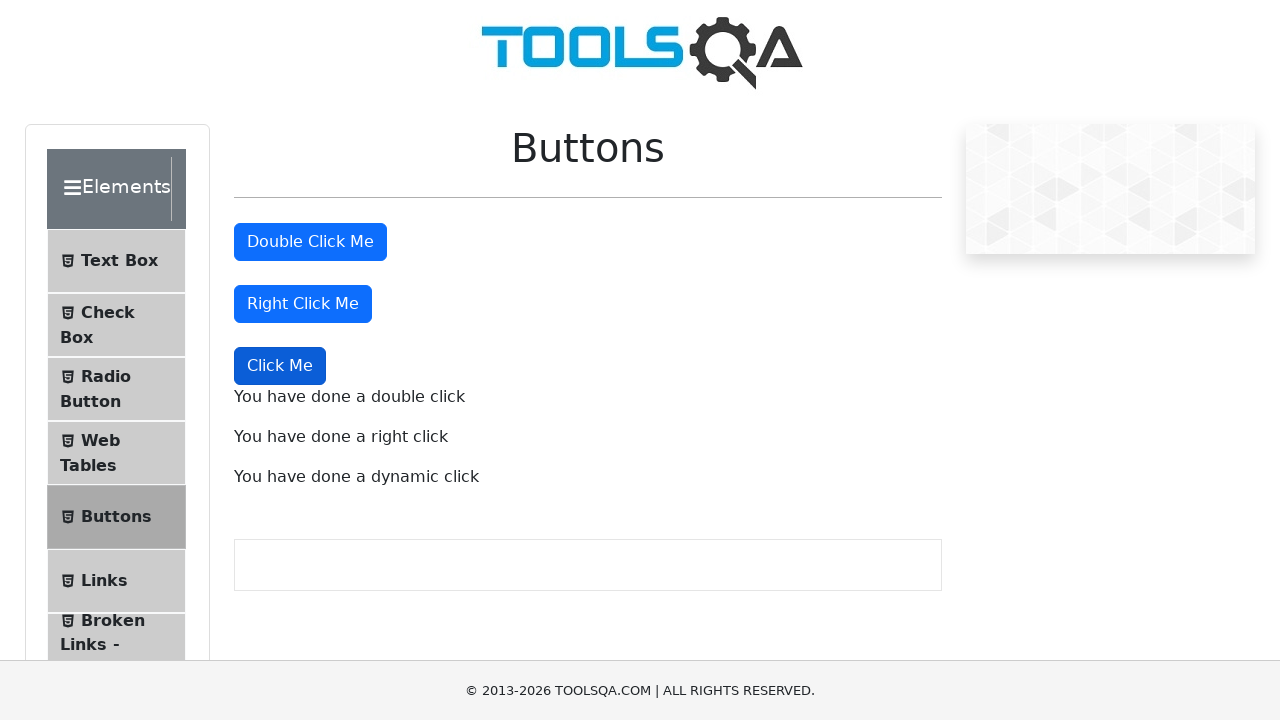